Navigates to anhtester.com and clicks on the Website Testing section

Starting URL: https://anhtester.com

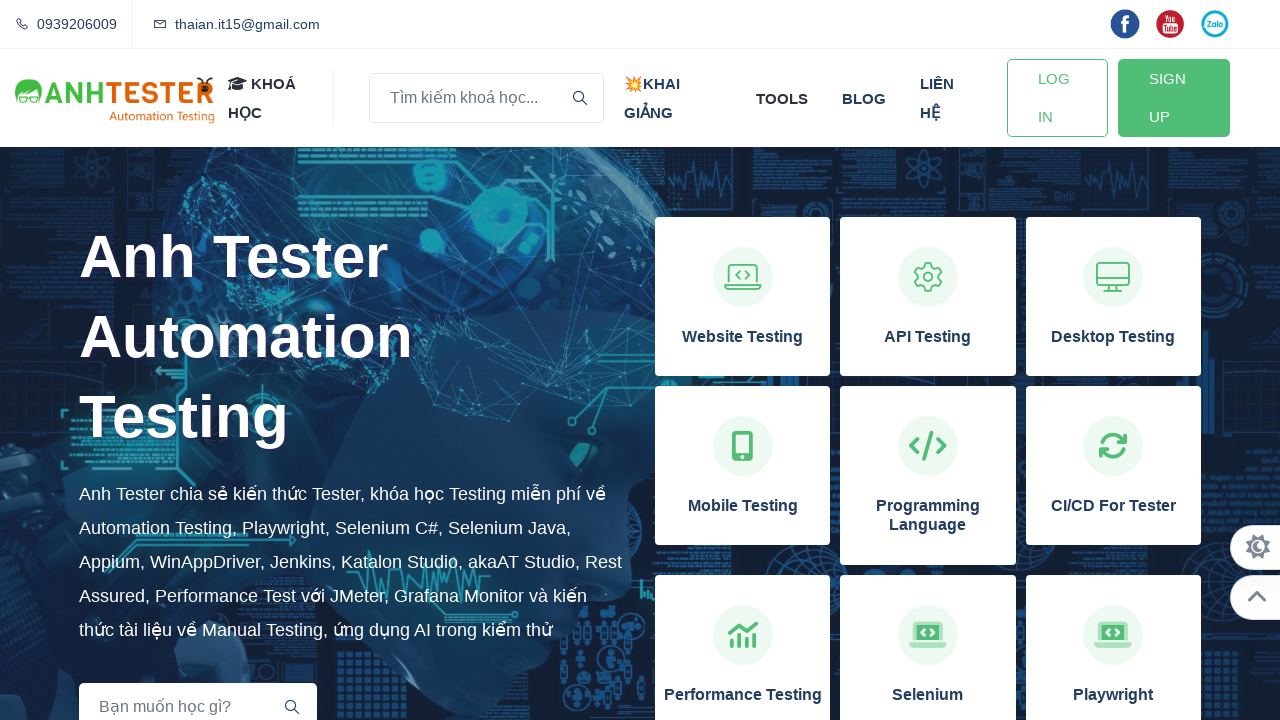

Clicked on the Website Testing section at (743, 337) on xpath=//h3[normalize-space()='Website Testing']
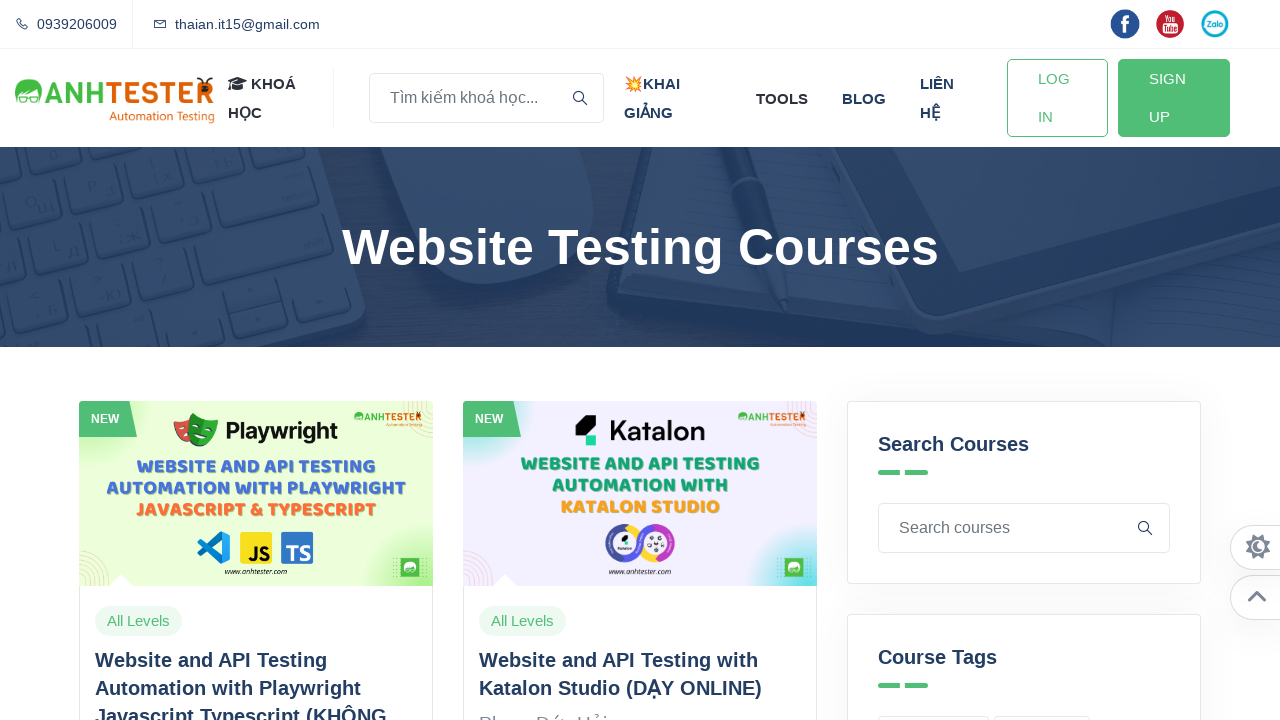

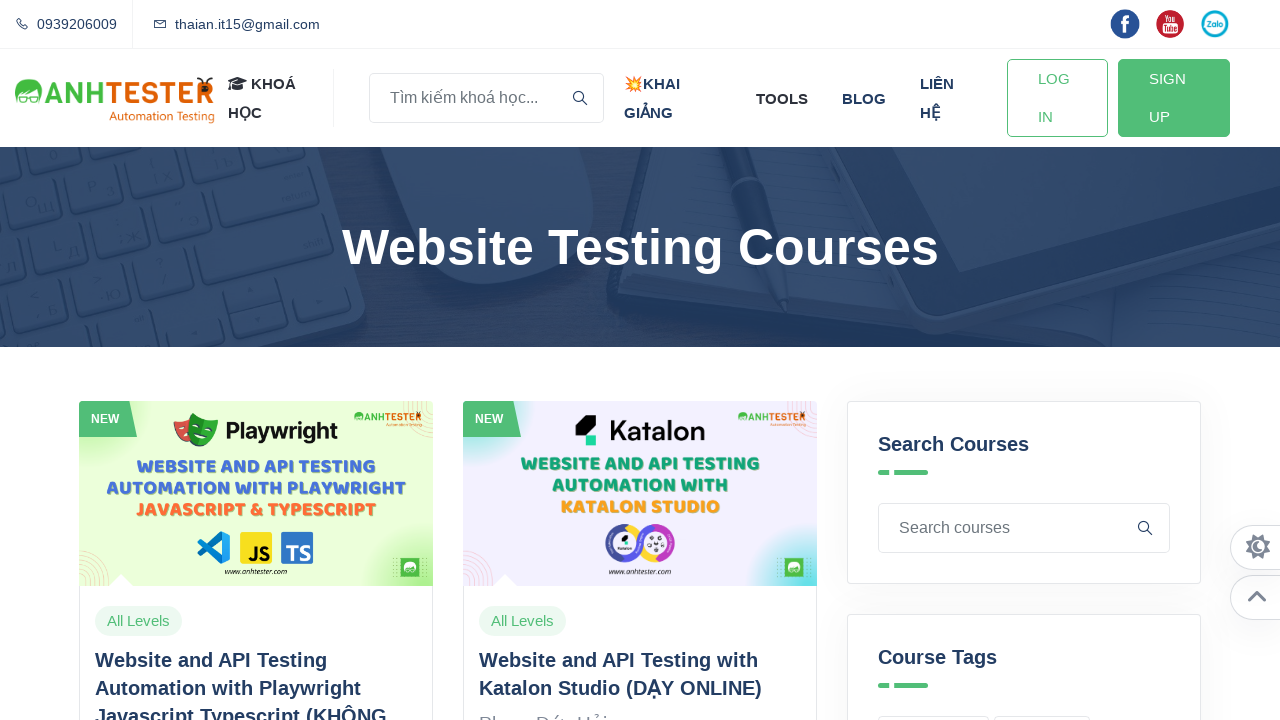